Tests the dynamic properties page on DemoQA by locating a text element and finding a button that becomes enabled after a delay.

Starting URL: https://demoqa.com/dynamic-properties

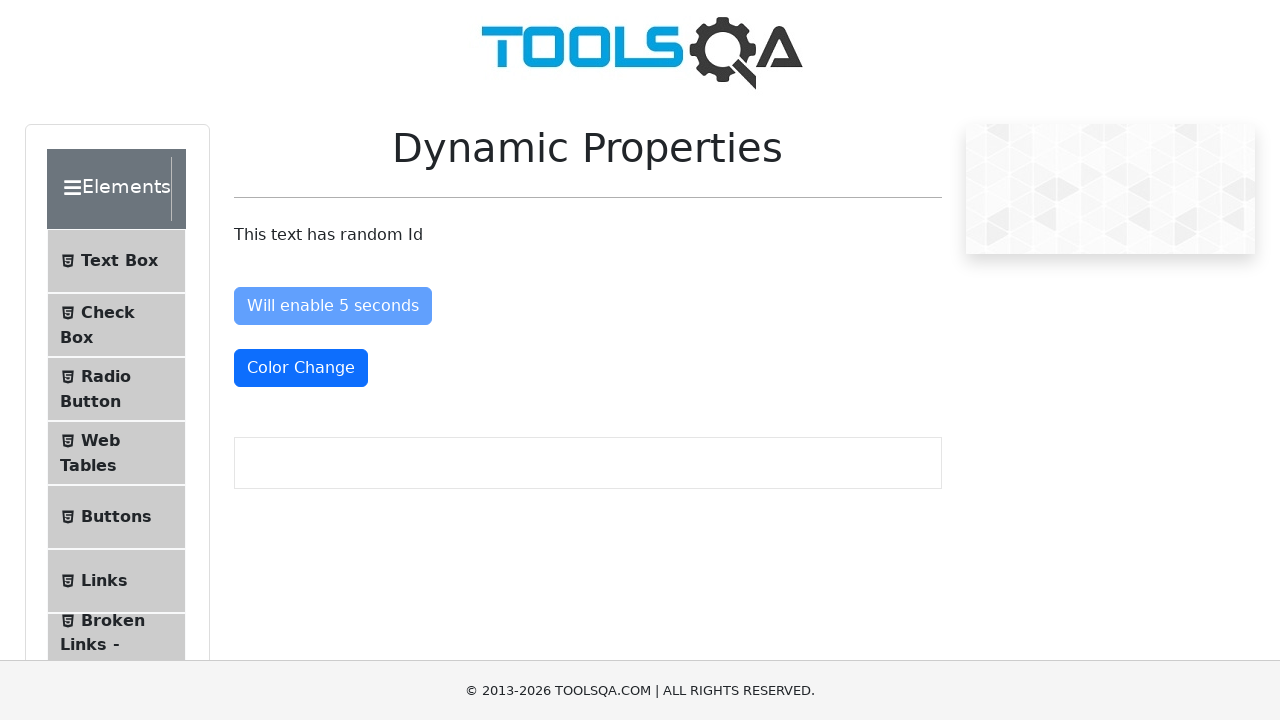

Located the first paragraph text element
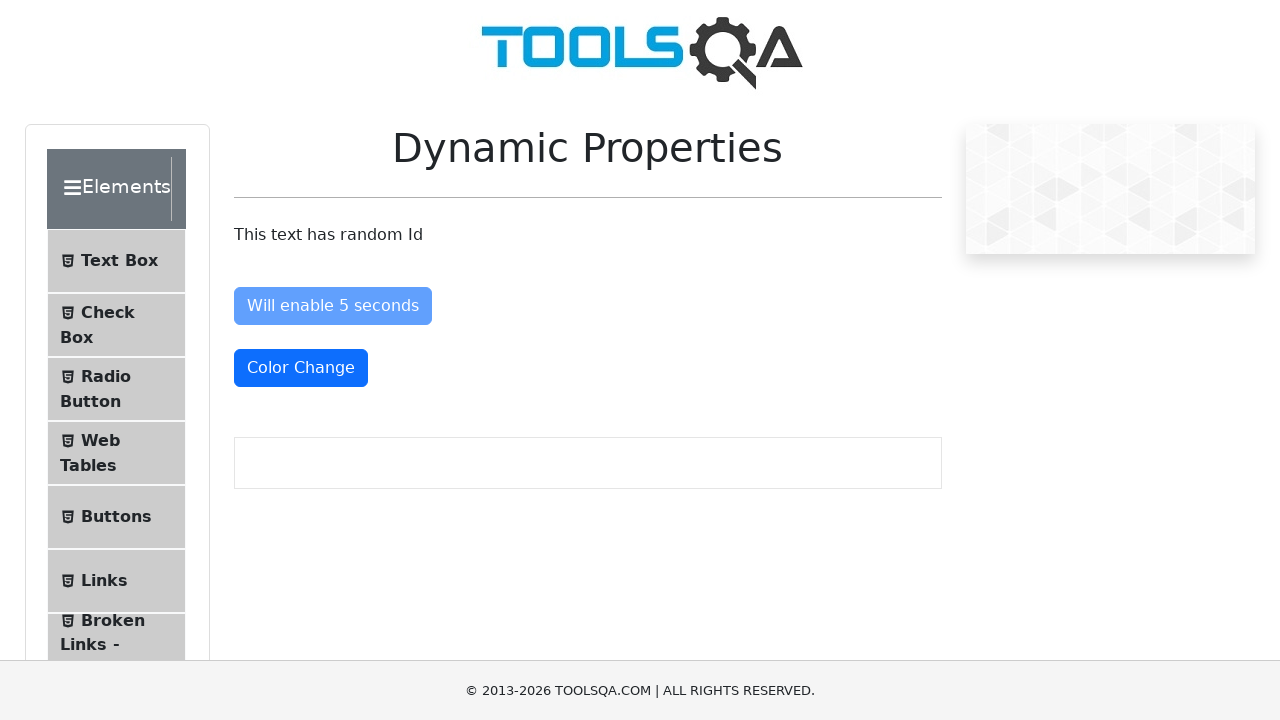

Retrieved text content from paragraph: 'This text has random Id'
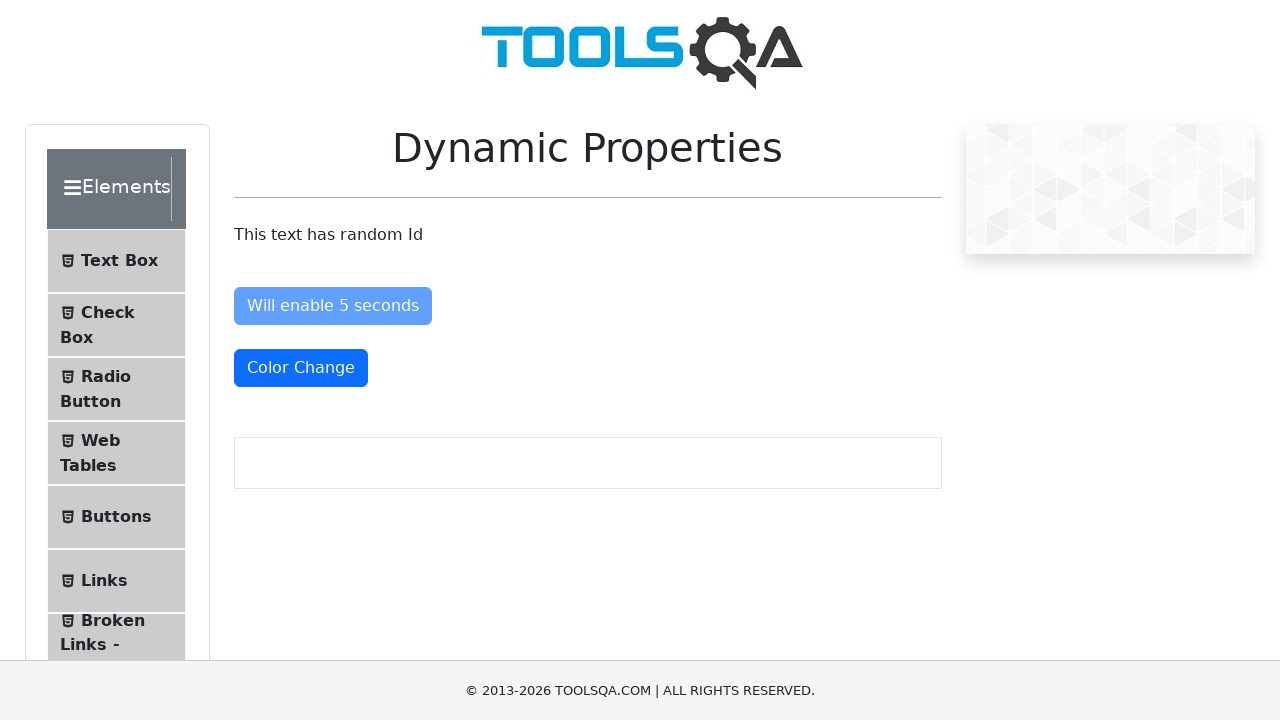

Printed text content to console
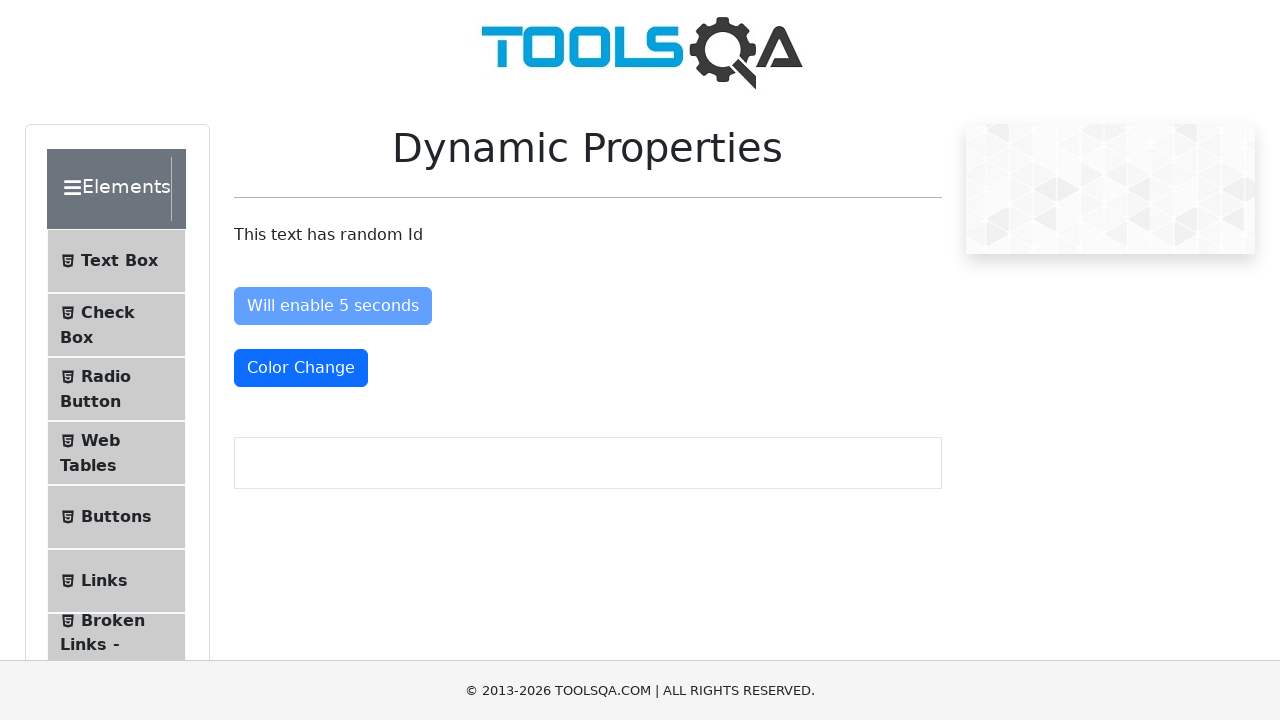

Button #enableAfter element is present in DOM
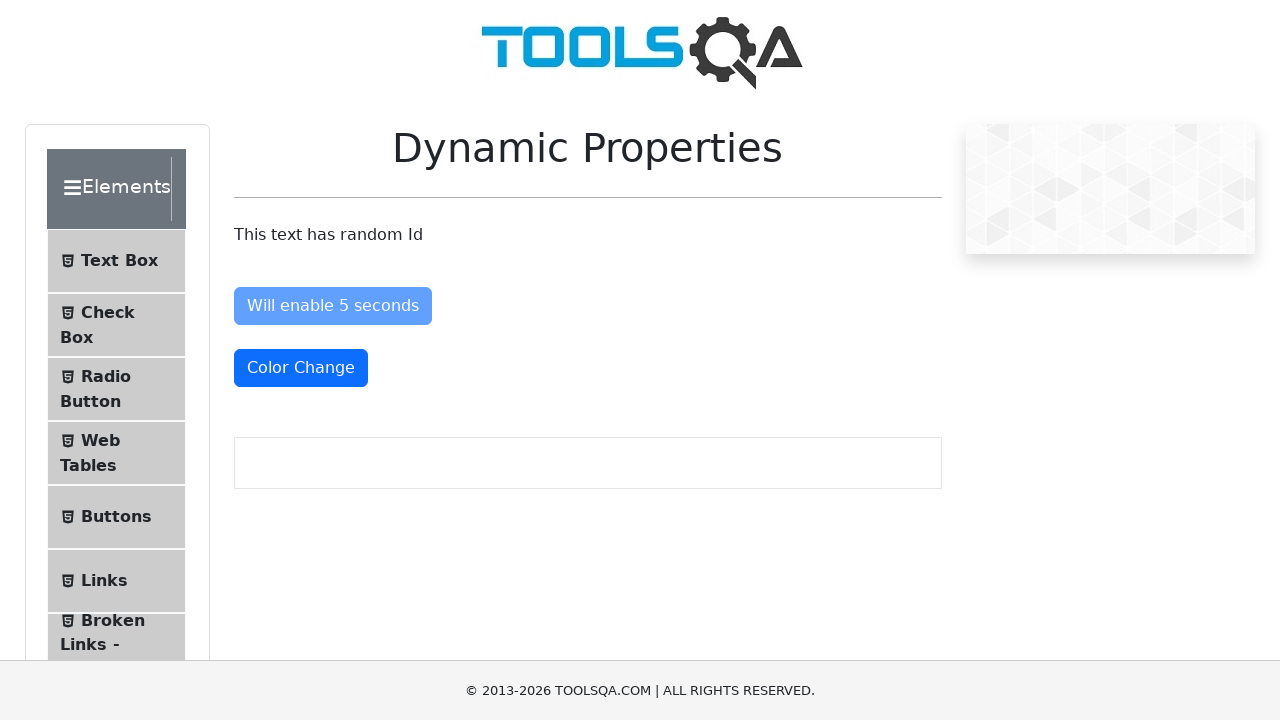

Button #enableAfter became enabled after 5 second delay
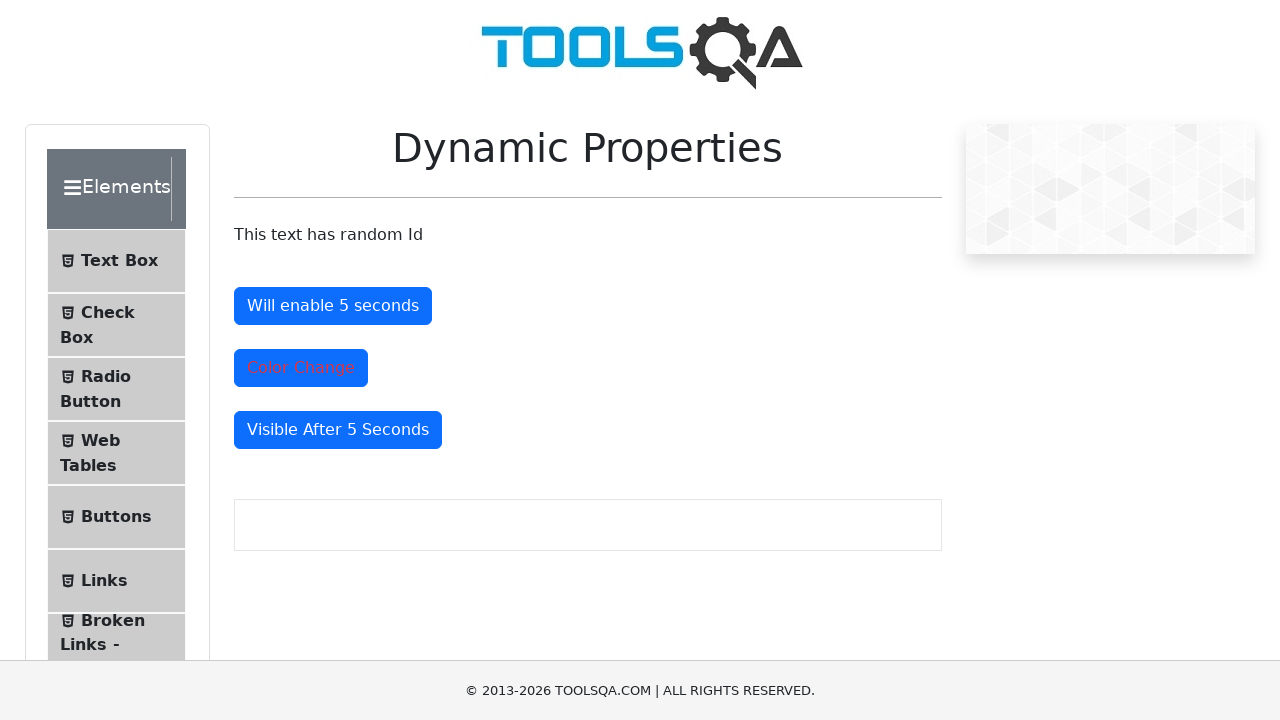

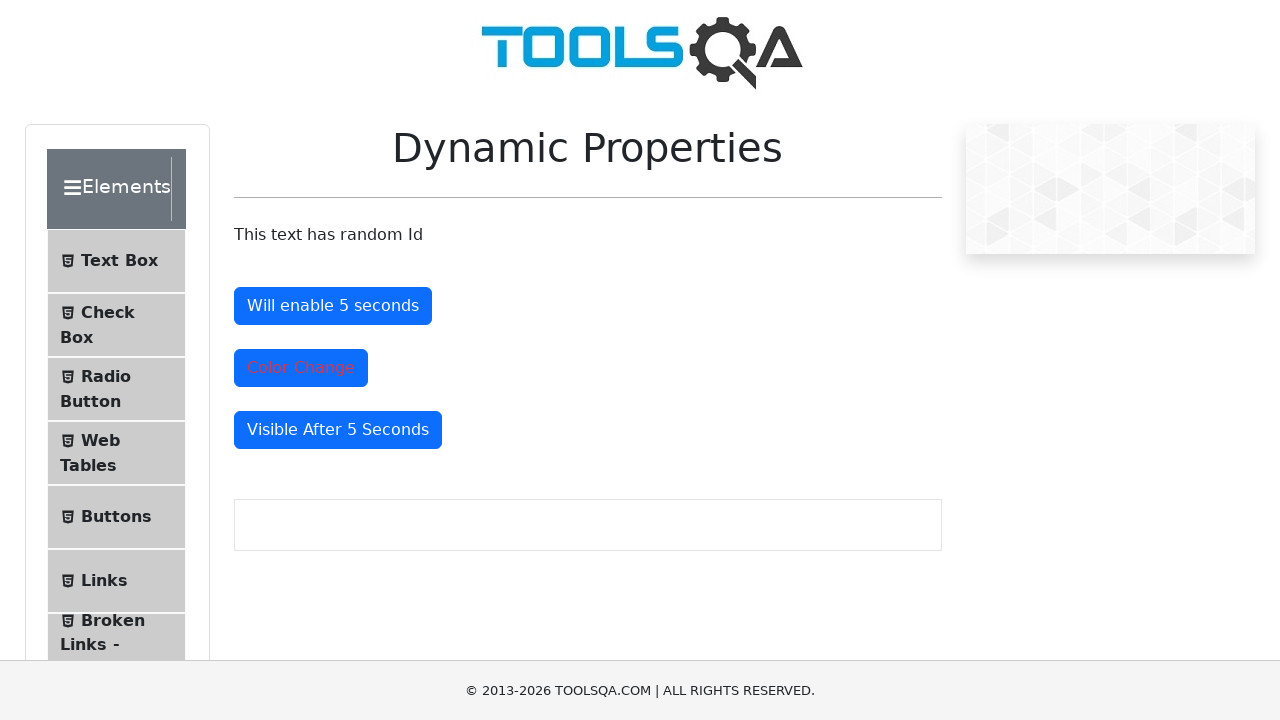